Tests window handle functionality by navigating to a practice page, clicking a button that opens a new window, and capturing the window handles.

Starting URL: https://www.letskodeit.com/practice

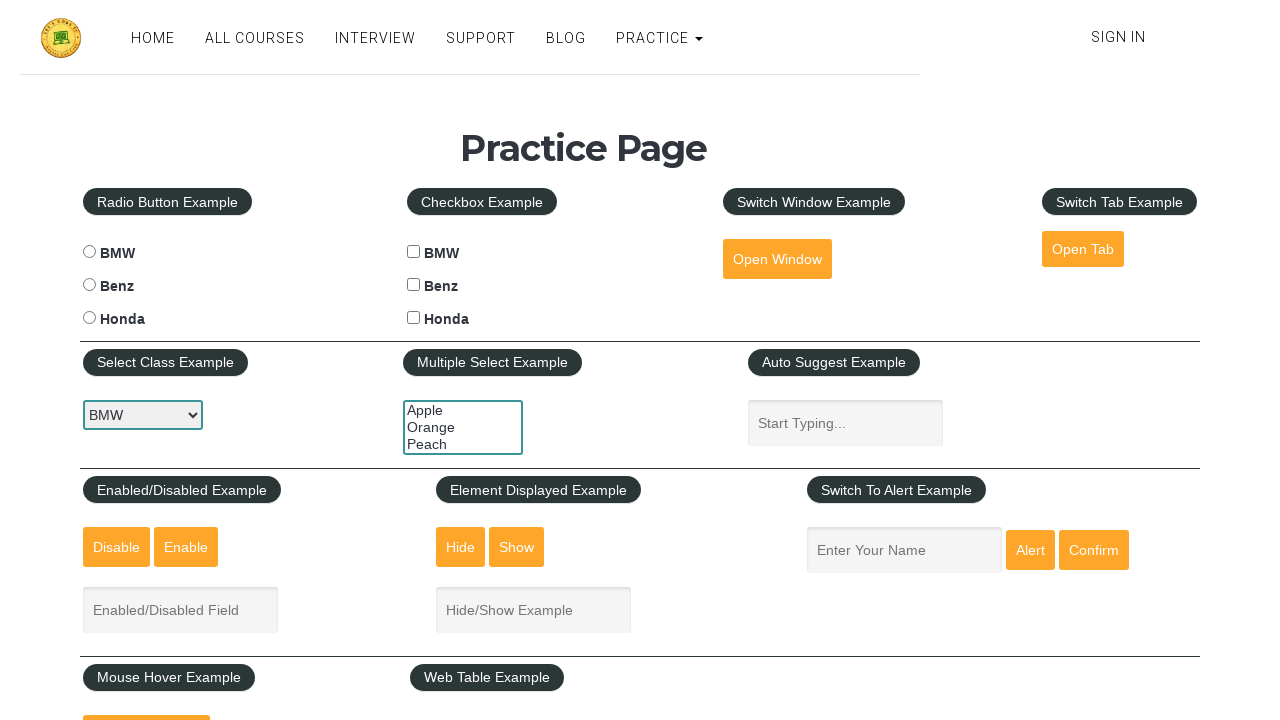

Waited for practice page to load (domcontentloaded)
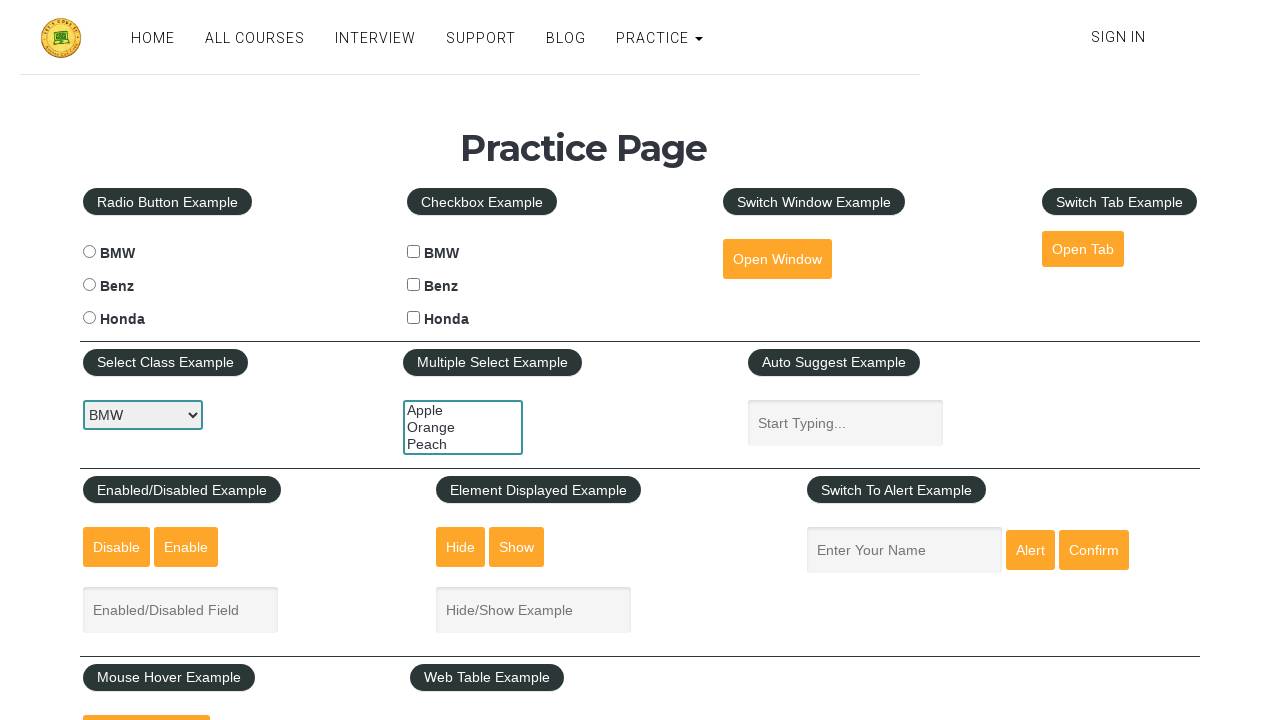

Clicked the button to open a new window at (777, 259) on #openwindow
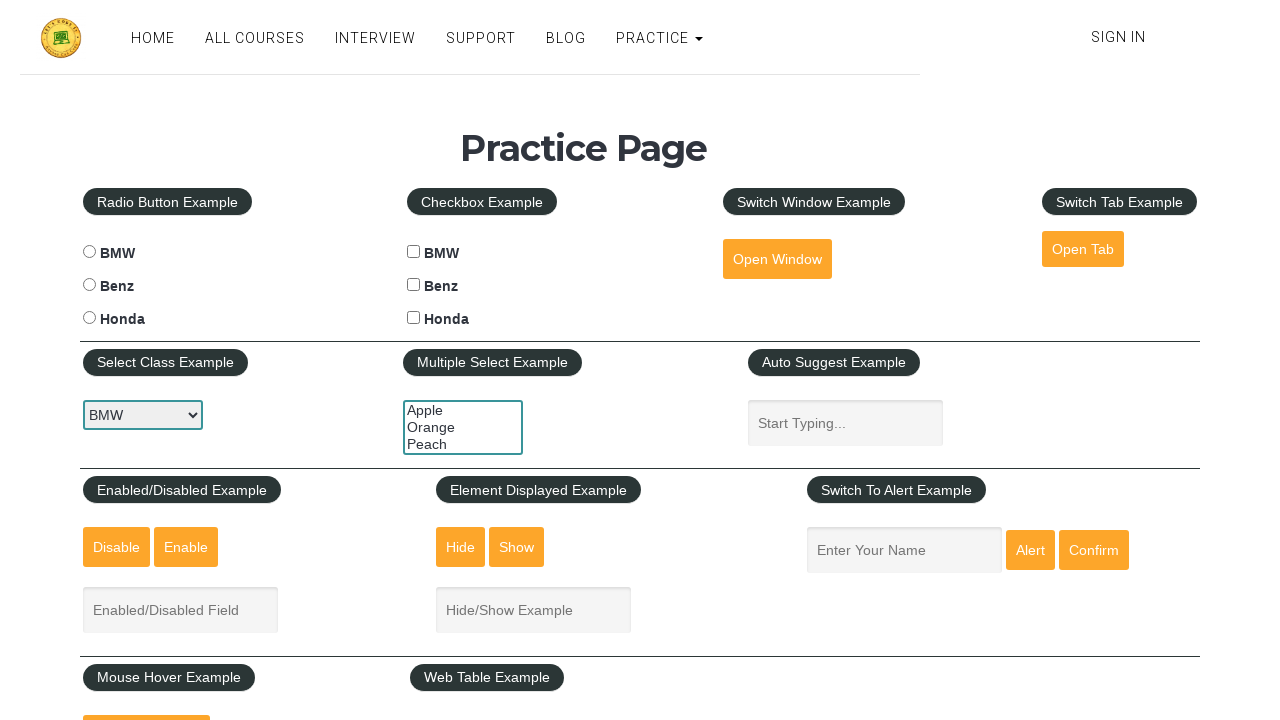

Retrieved the newly opened page/window
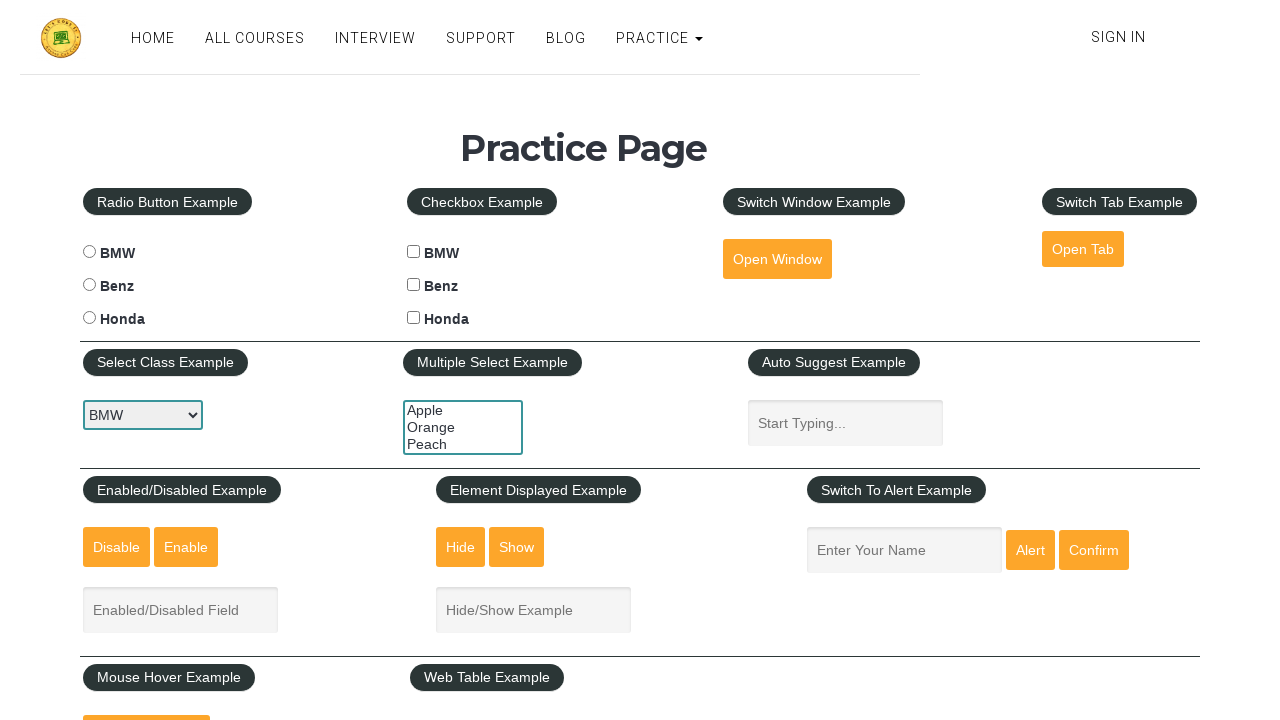

Waited for new window to load (domcontentloaded)
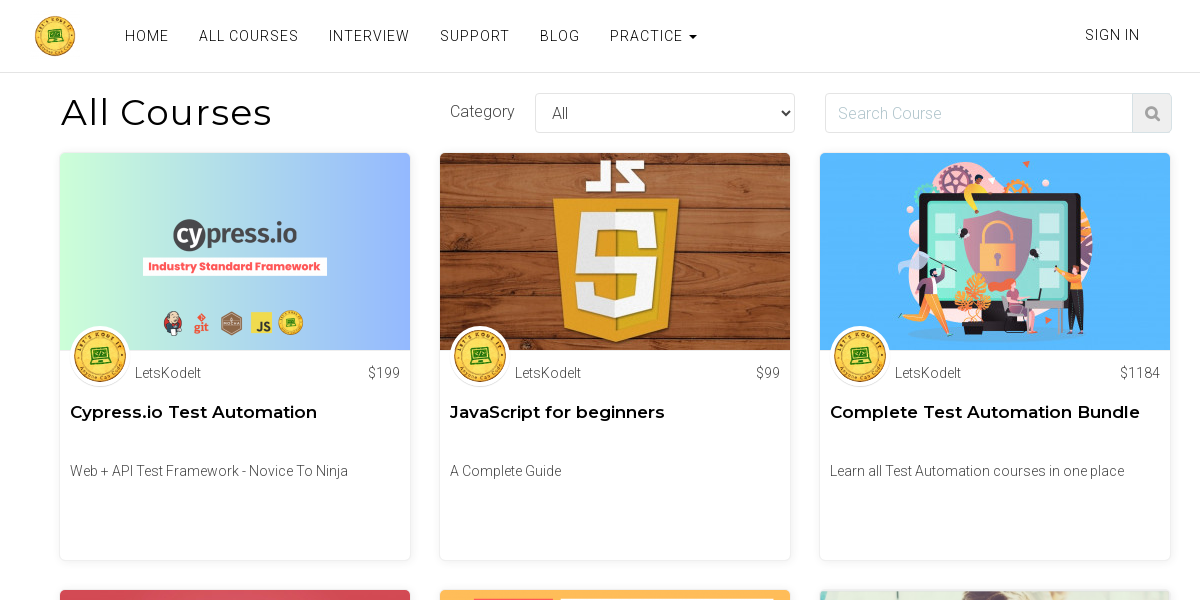

Retrieved all window handles from the browser context
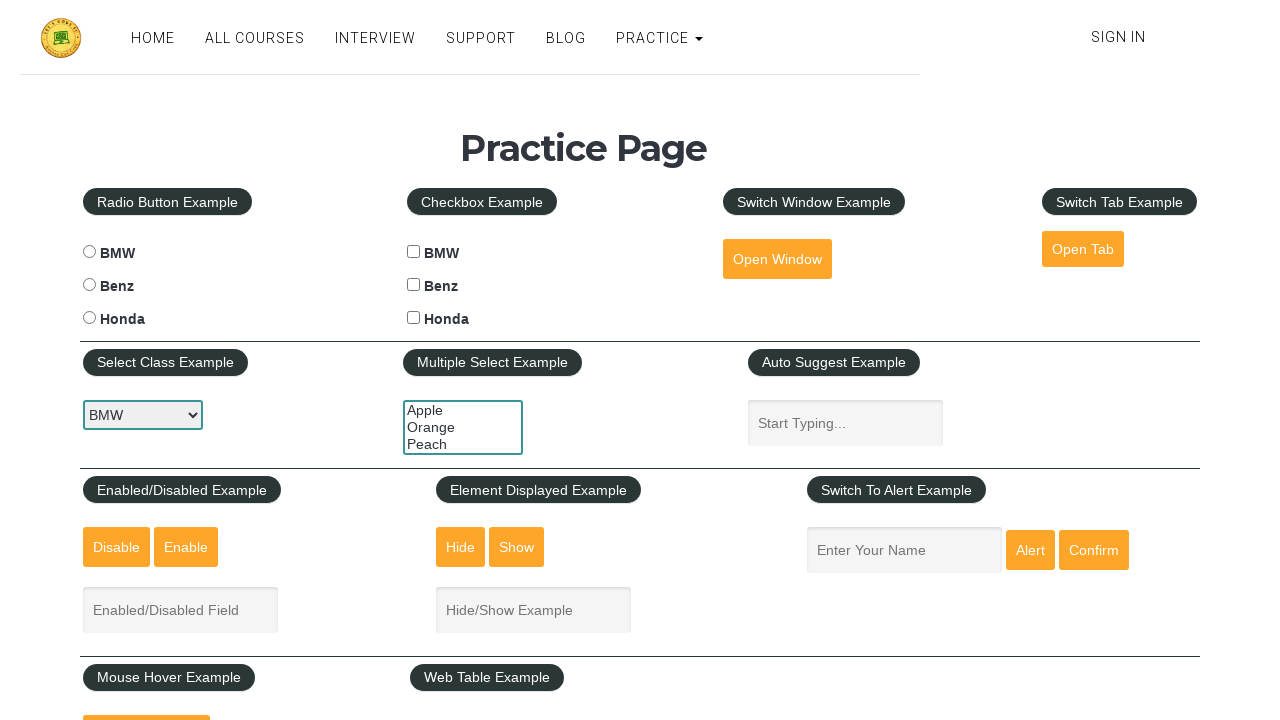

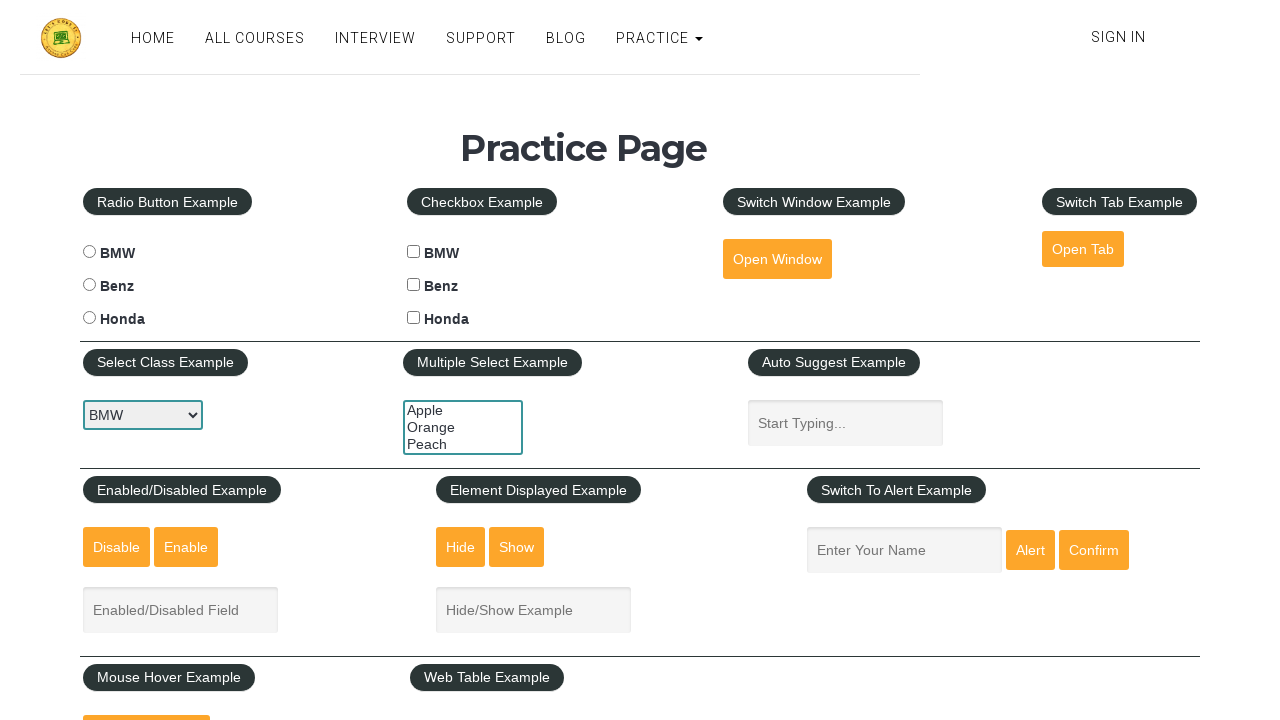